Tests handling of a simple JavaScript alert by clicking a button to trigger the alert and then accepting it

Starting URL: https://the-internet.herokuapp.com/javascript_alerts

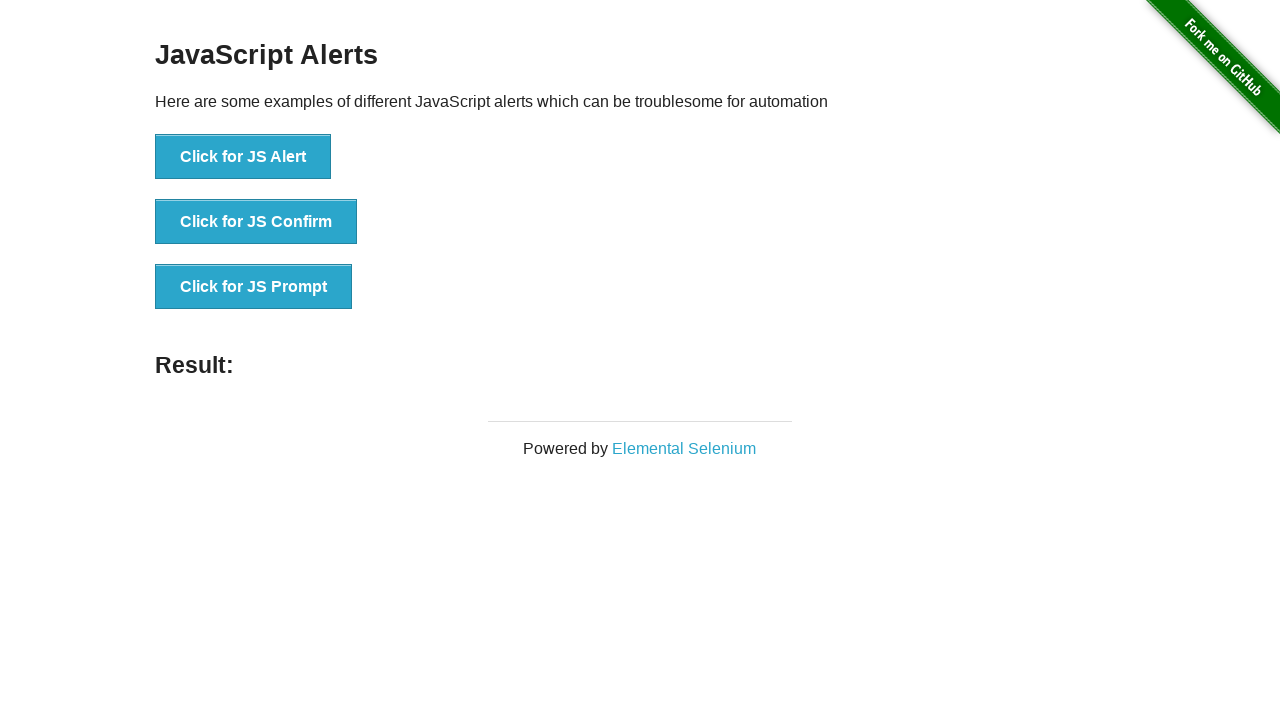

Clicked button to trigger JavaScript alert at (243, 157) on xpath=//button[text()='Click for JS Alert']
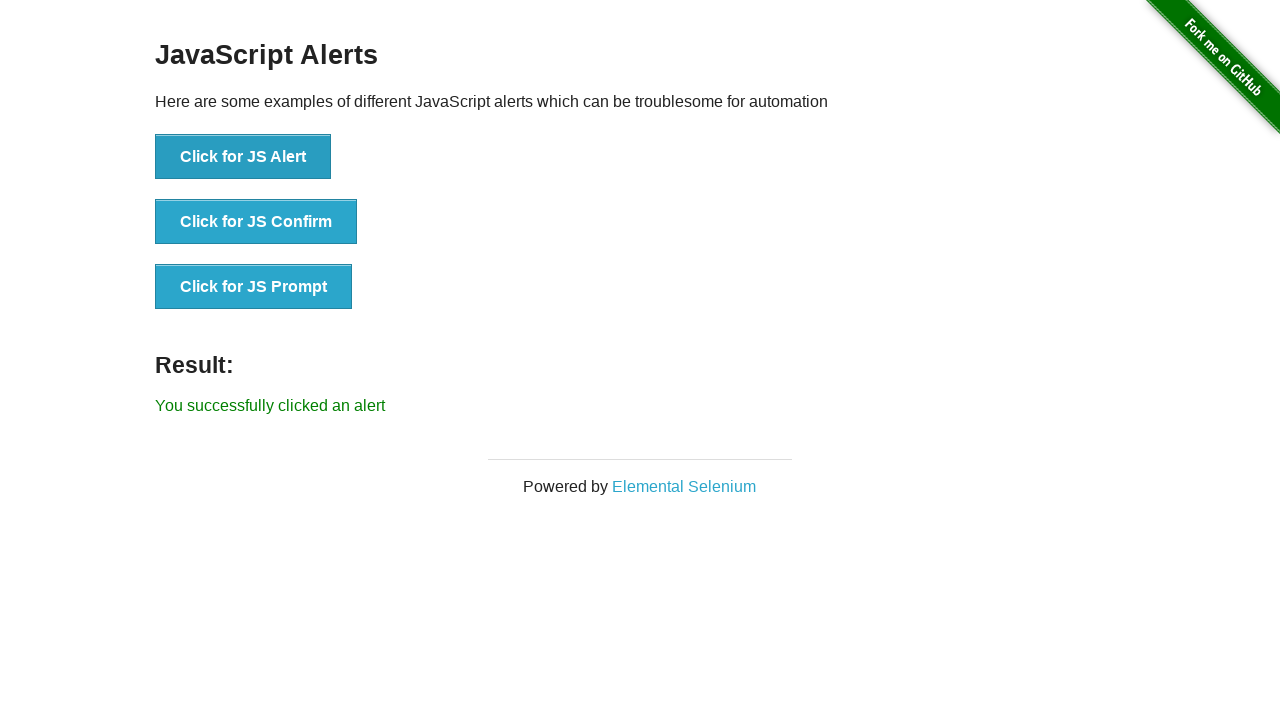

Set up dialog handler to accept alerts
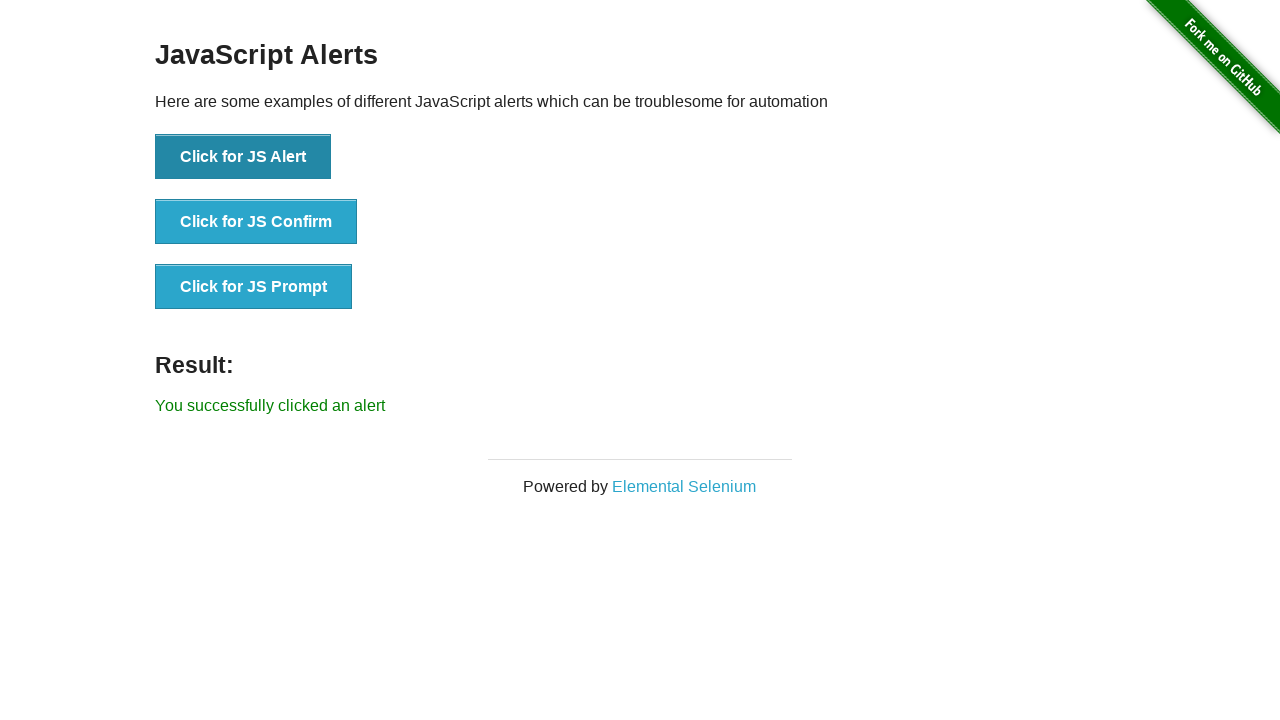

Alert was accepted and result element appeared
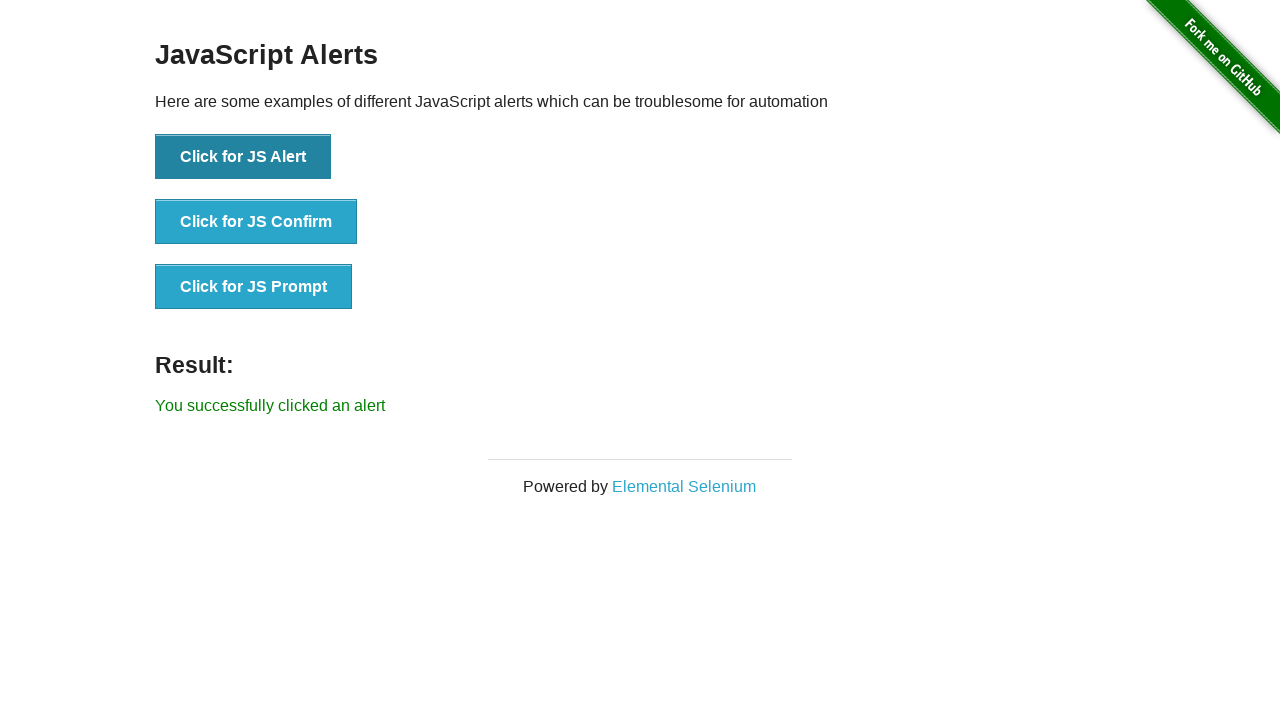

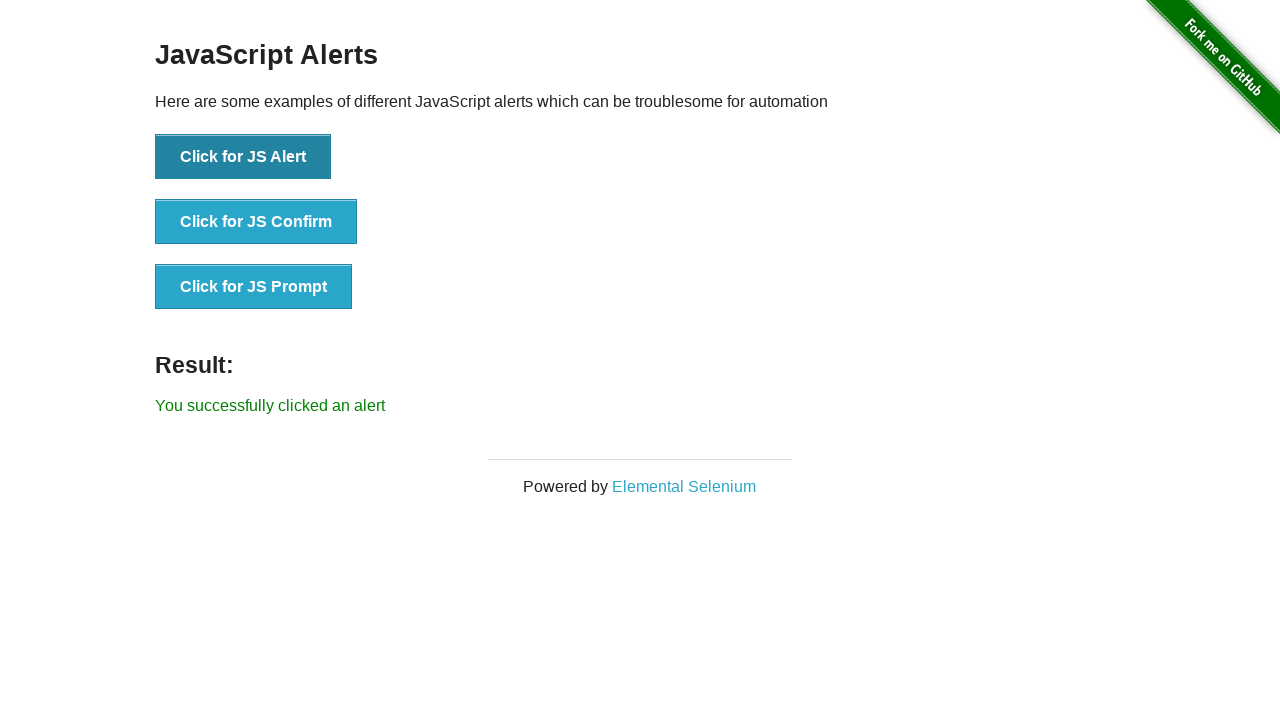